Tests auto-suggestive dropdown functionality by typing partial text and selecting a specific option from the suggestions

Starting URL: https://rahulshettyacademy.com/dropdownsPractise/

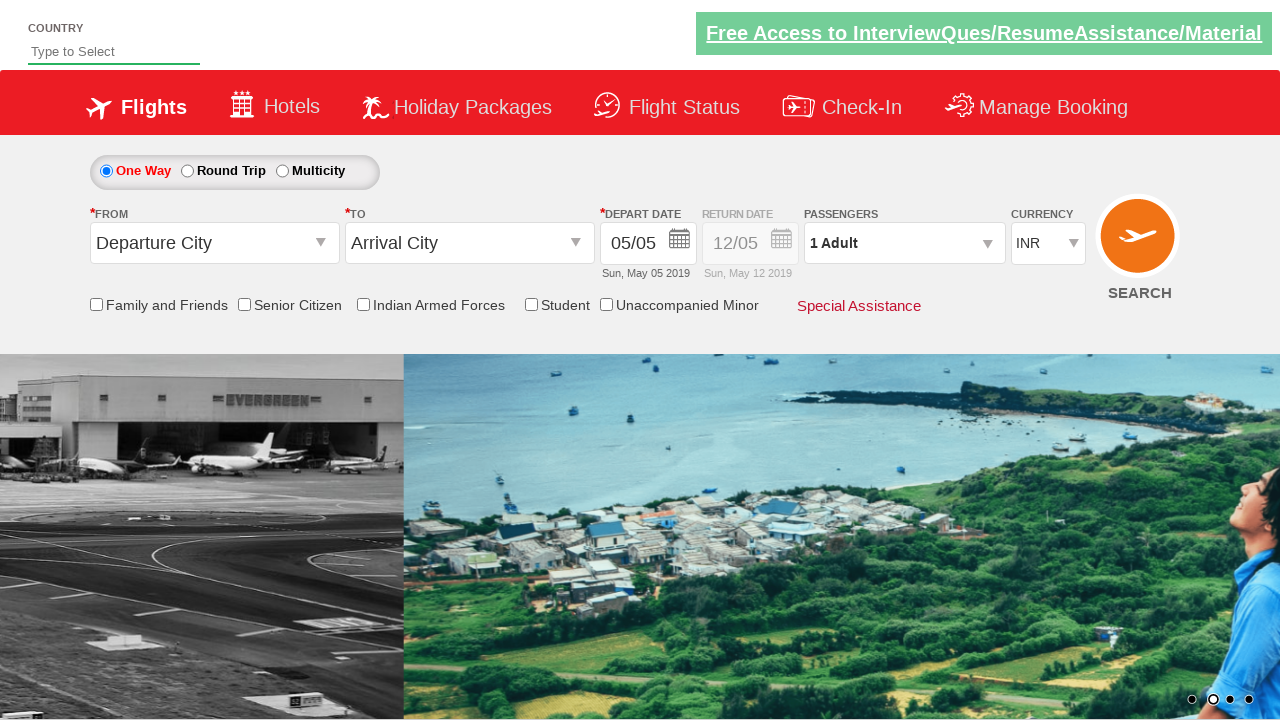

Typed 'ind' in auto-suggest field on #autosuggest
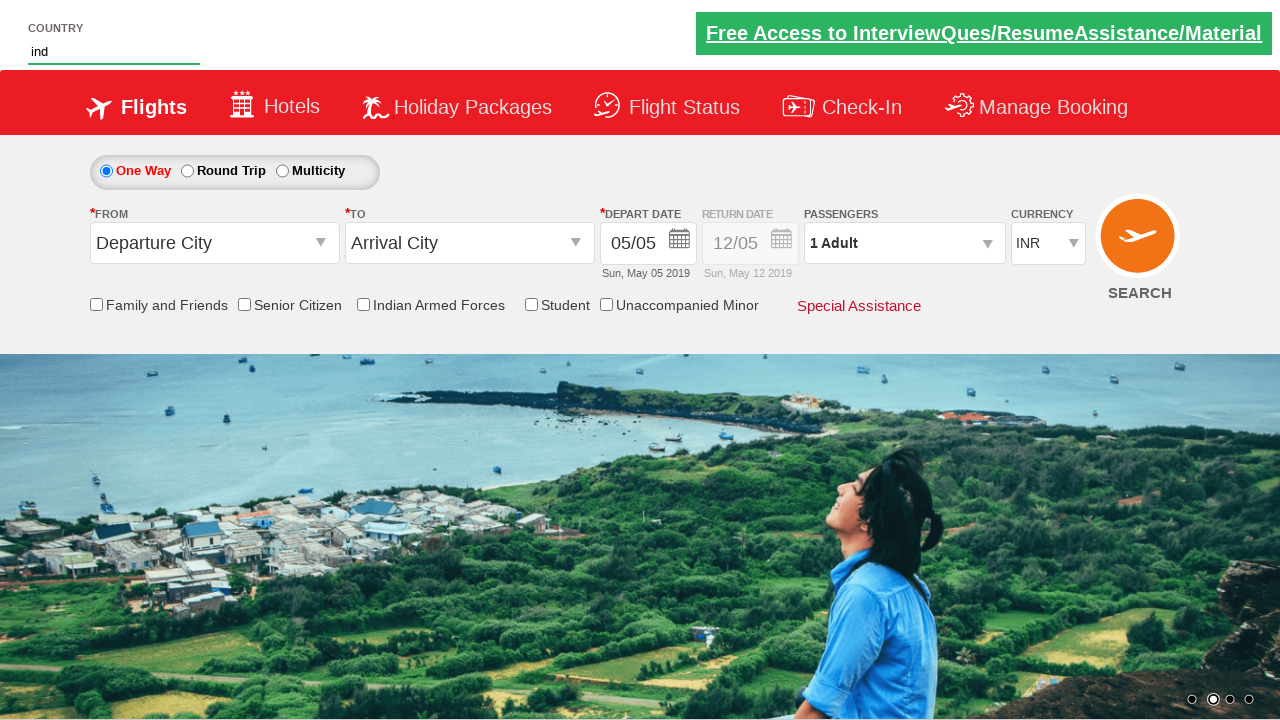

Auto-suggest dropdown suggestions loaded
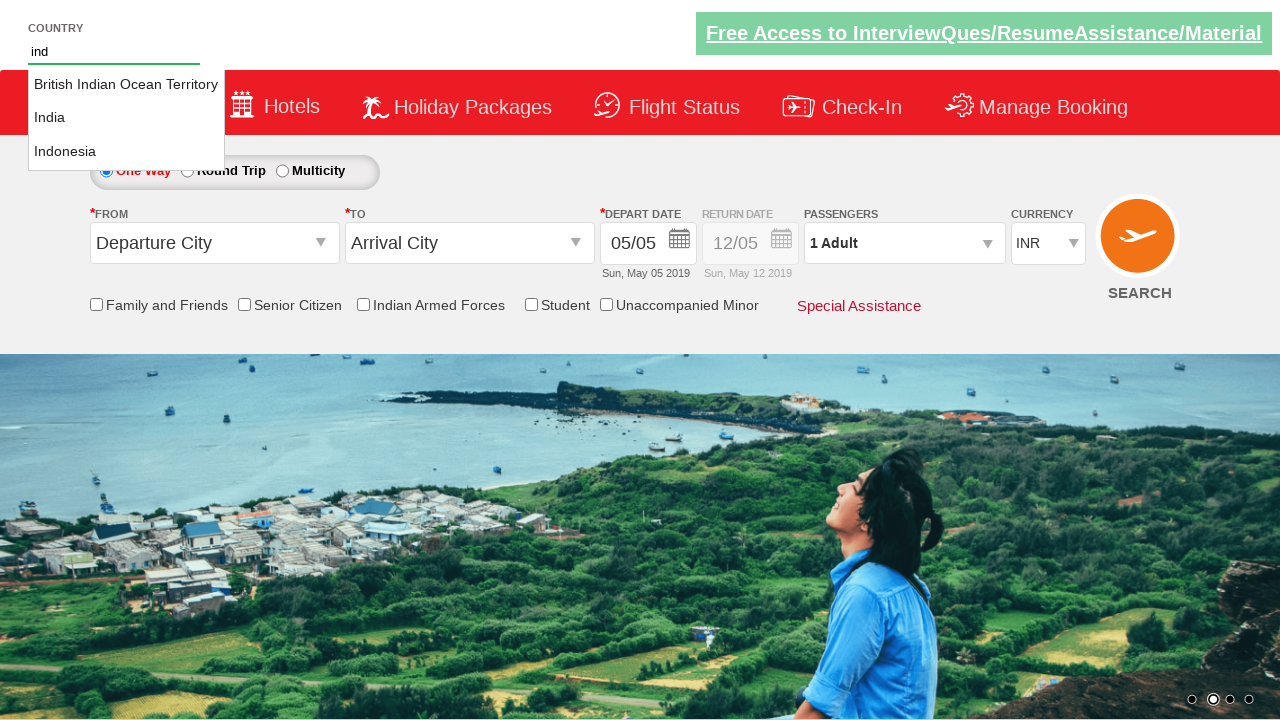

Retrieved all auto-suggest options
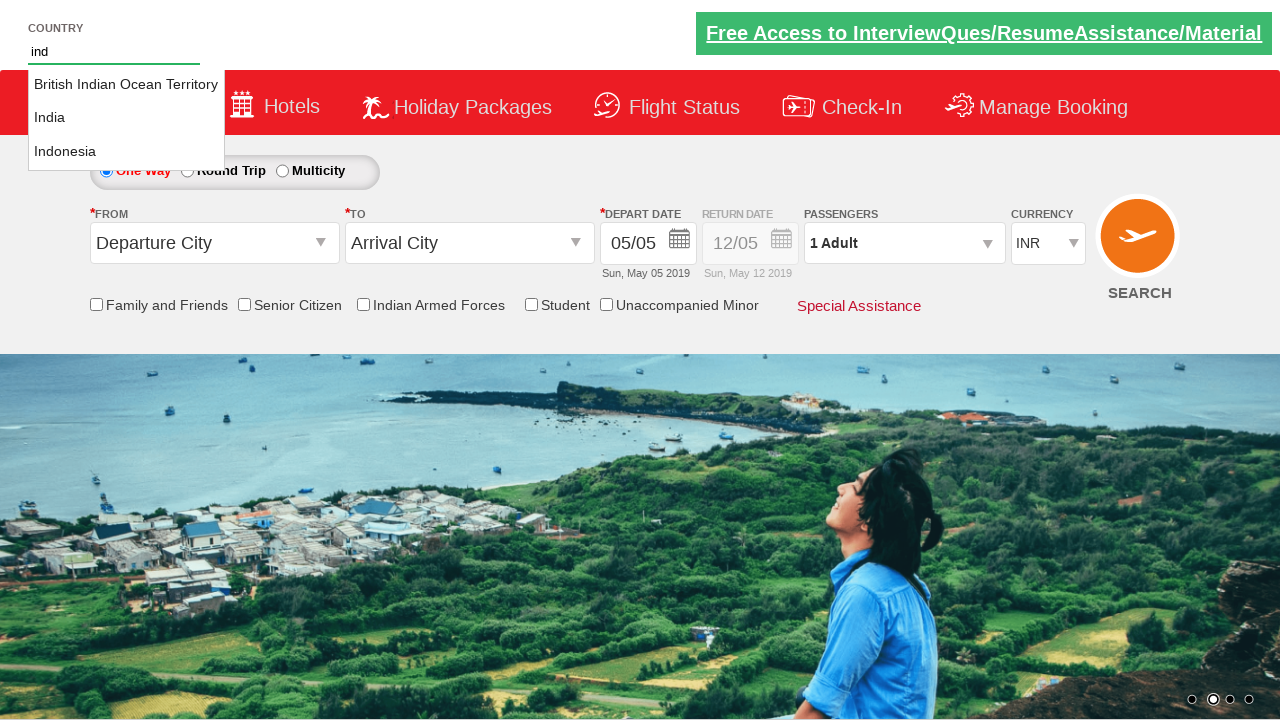

Clicked on 'India' option from auto-suggest dropdown at (126, 118) on li[class='ui-menu-item'] a >> nth=1
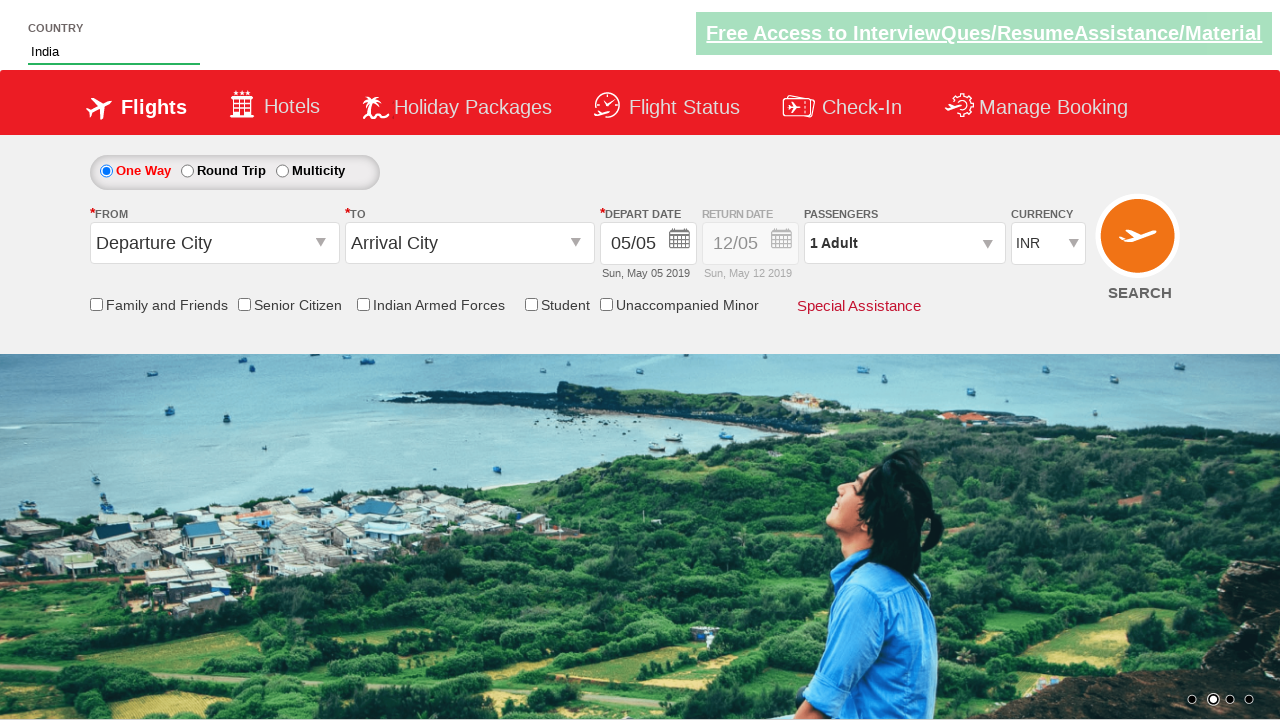

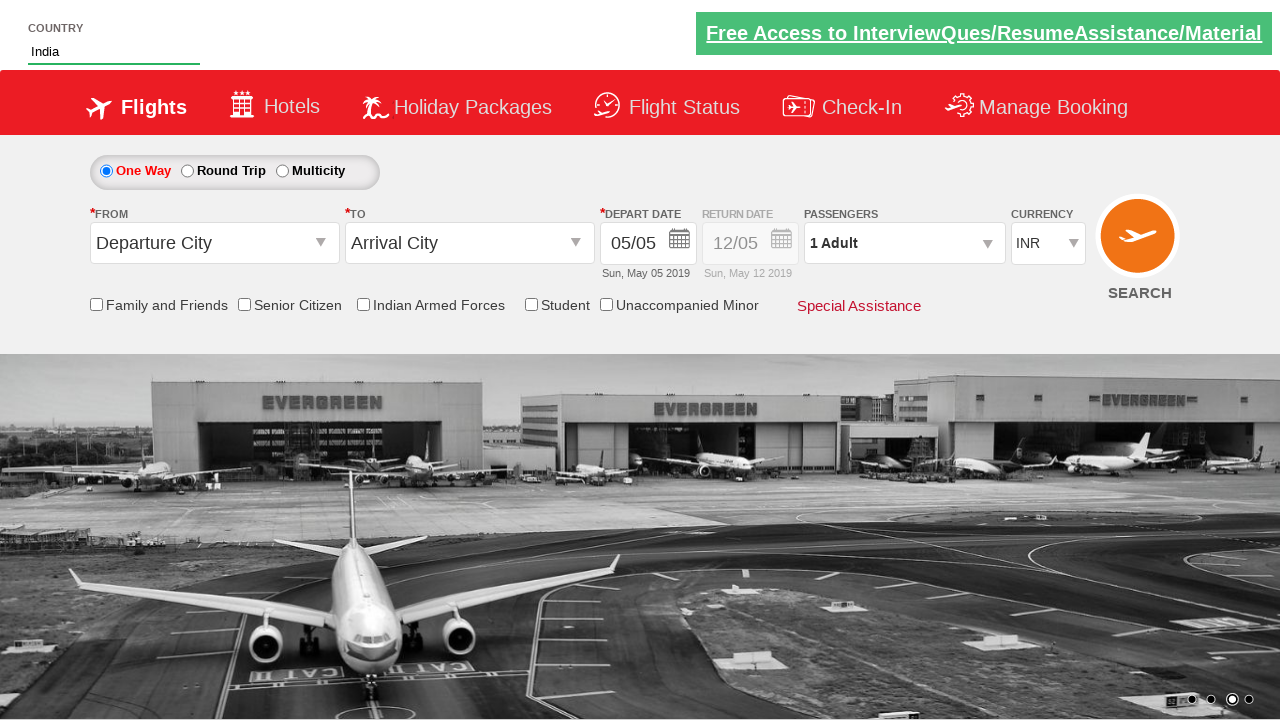